Tests copy-paste functionality between two text areas using keyboard shortcuts

Starting URL: https://demoqa.com/text-box

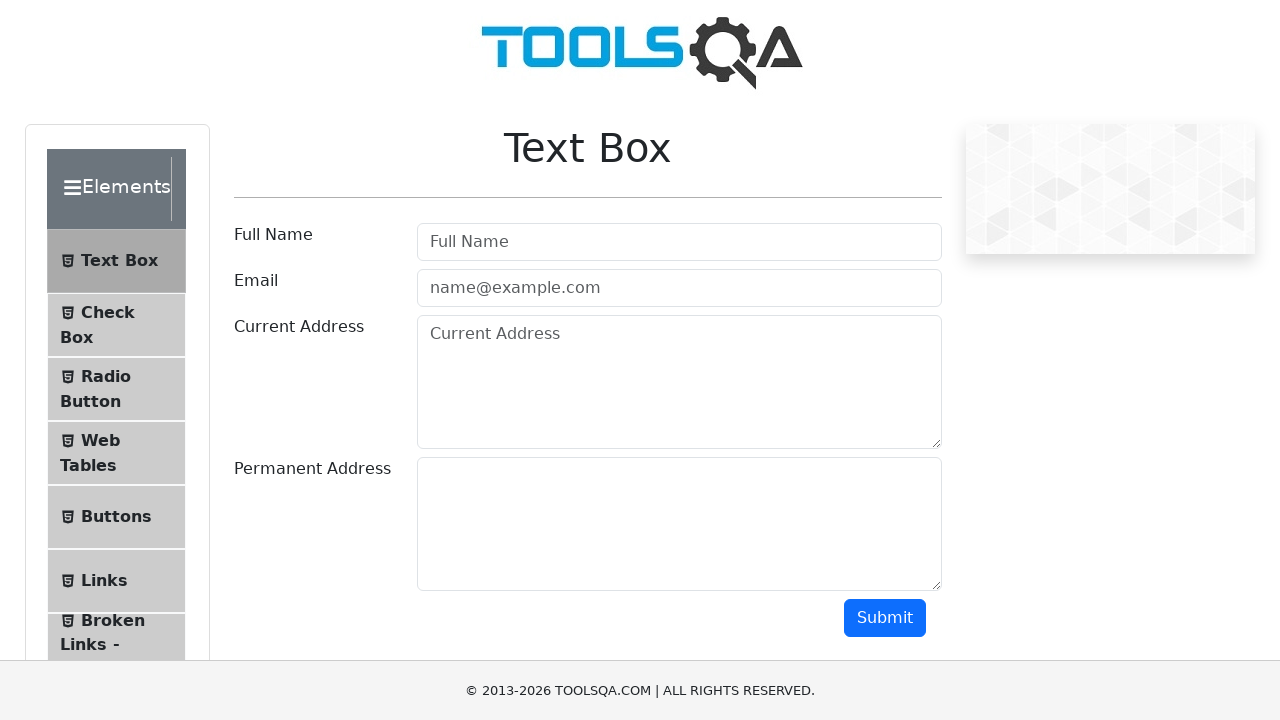

Filled current address field with text 'ABCDEFGHIJKLMONPQRSTUVWXYZ' on //textarea[@id='currentAddress']
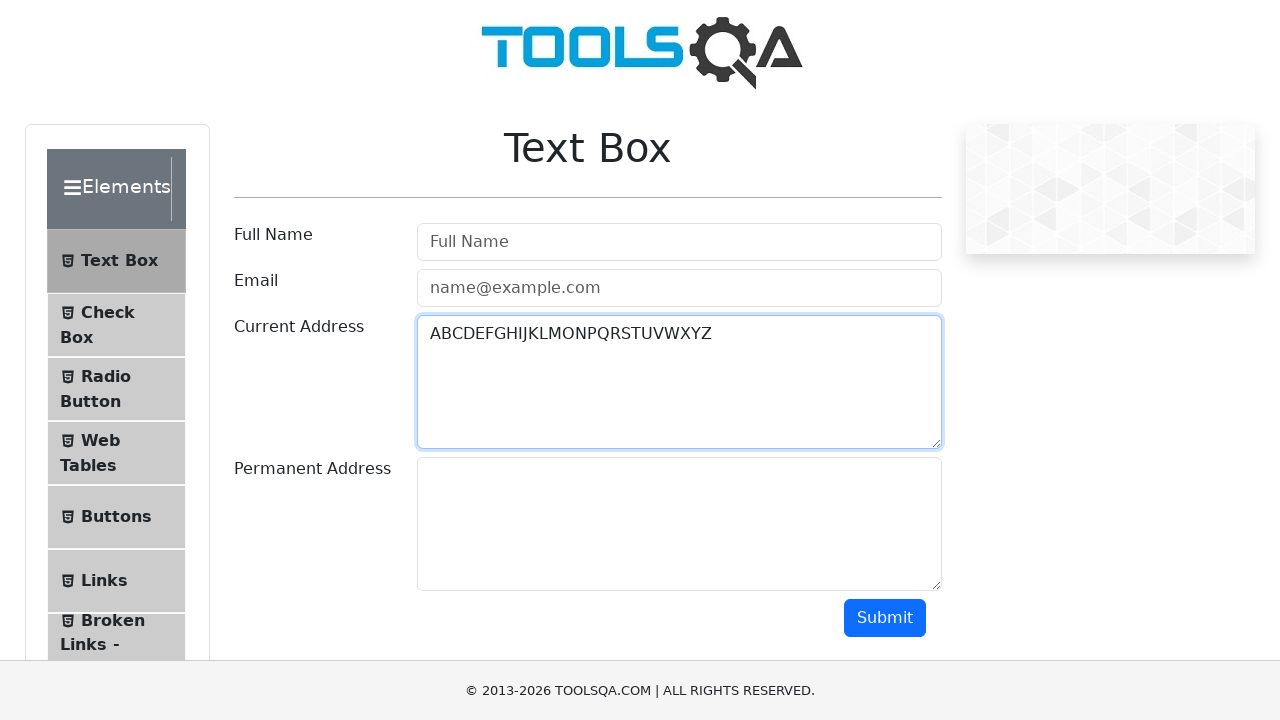

Clicked current address field to focus at (679, 382) on xpath=//textarea[@id='currentAddress']
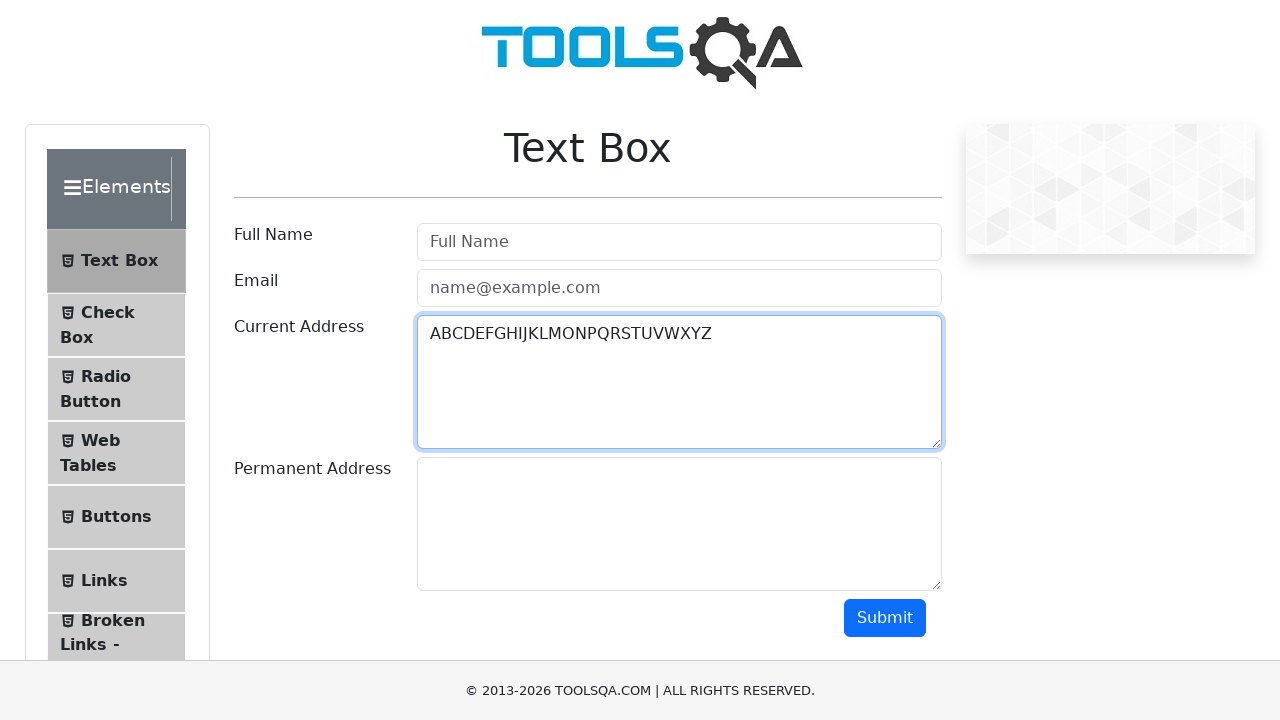

Selected all text in current address field using Ctrl+A
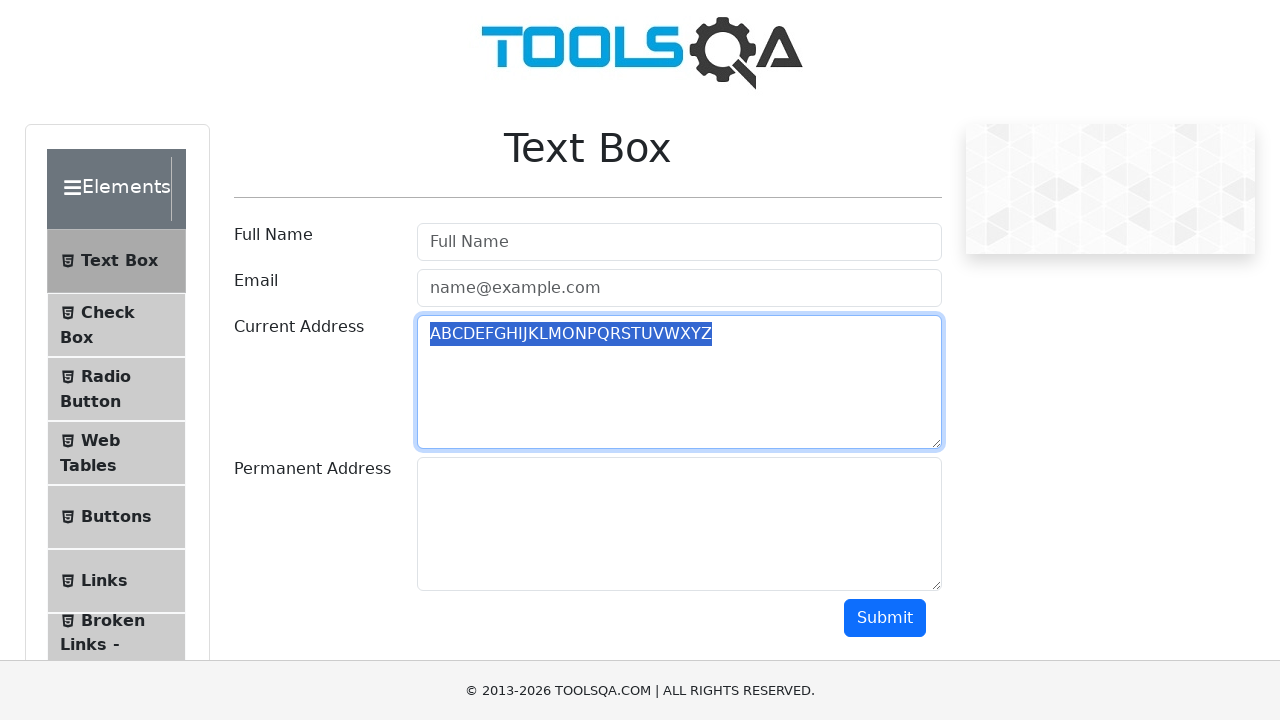

Copied selected text using Ctrl+C
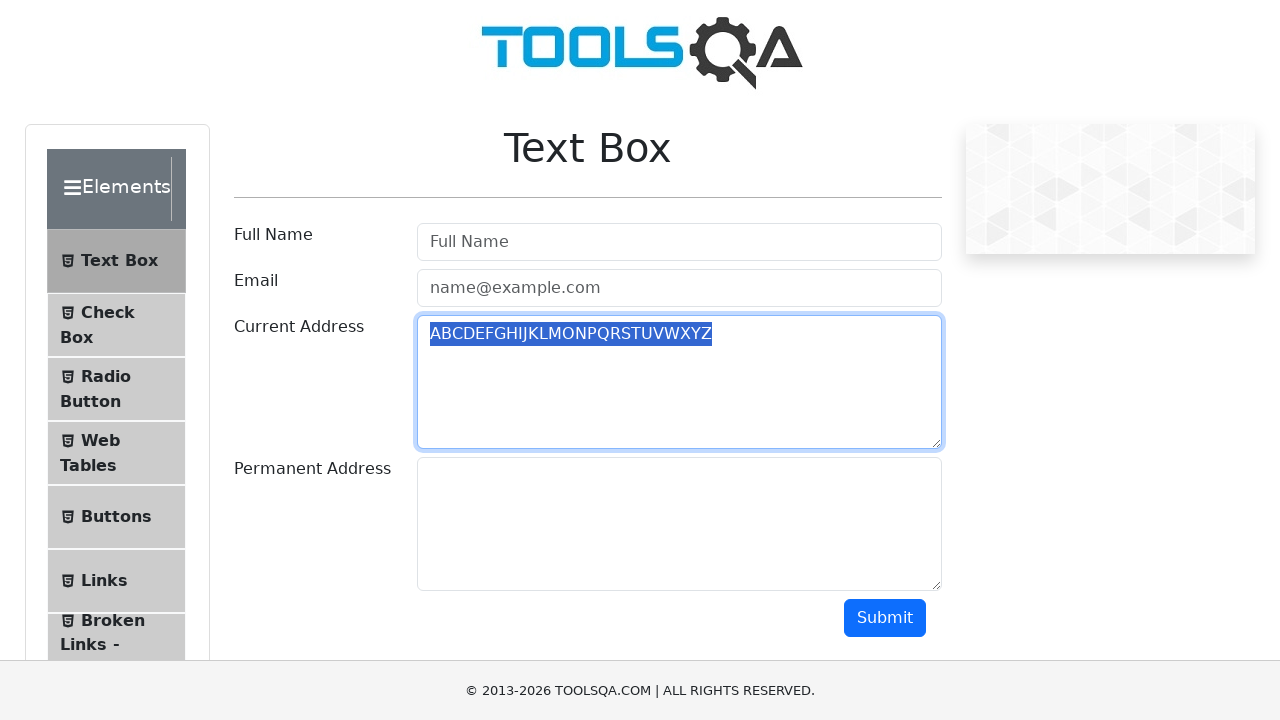

Moved focus to permanent address field using Tab key
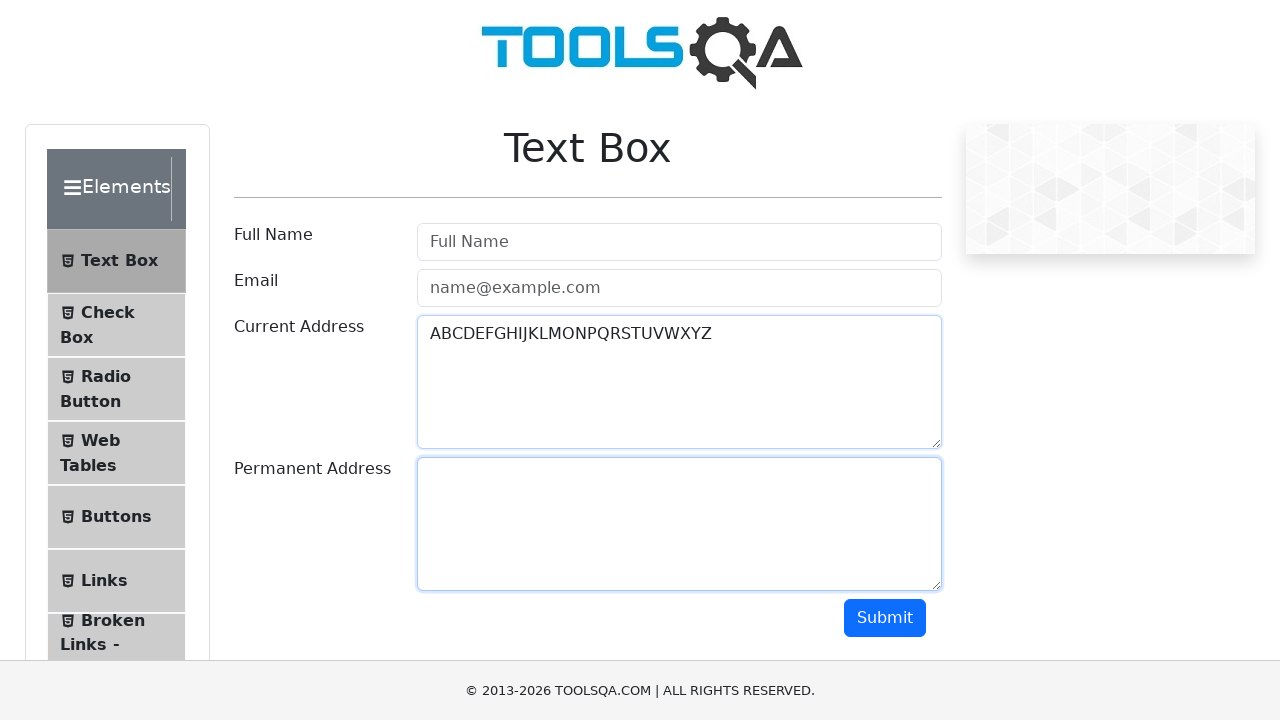

Pasted text into permanent address field using Ctrl+V
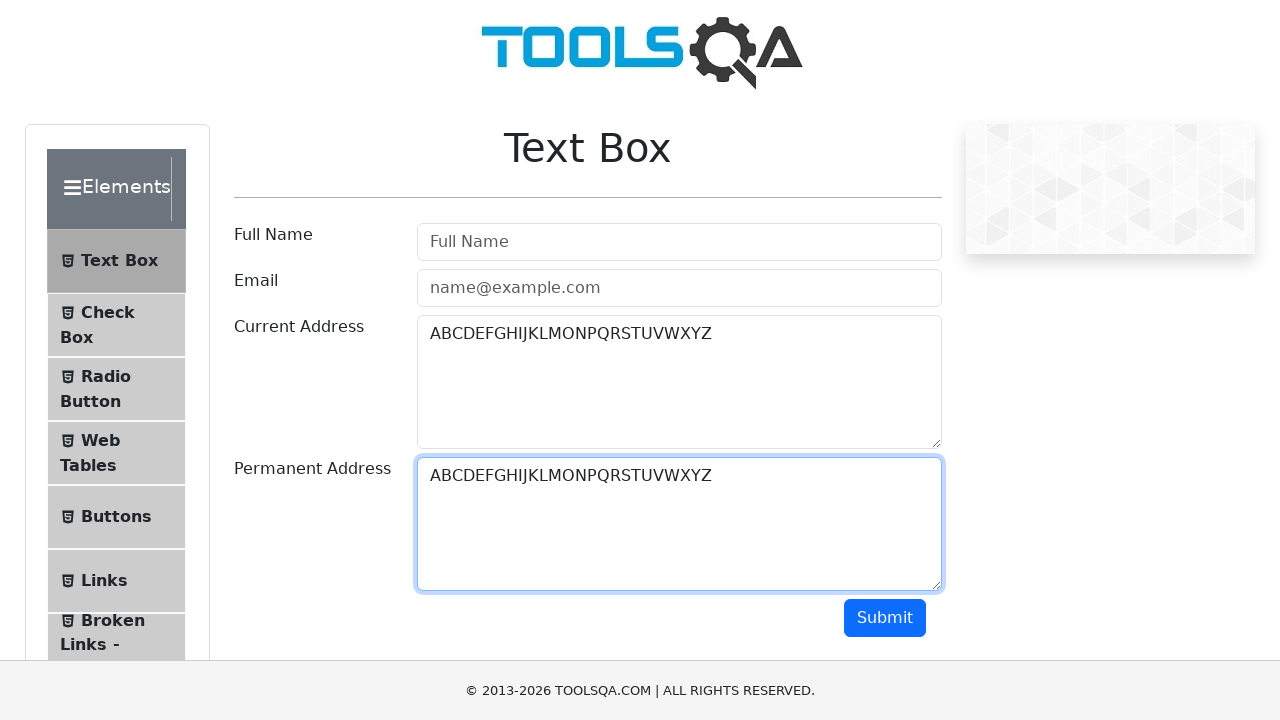

Retrieved text from current address field
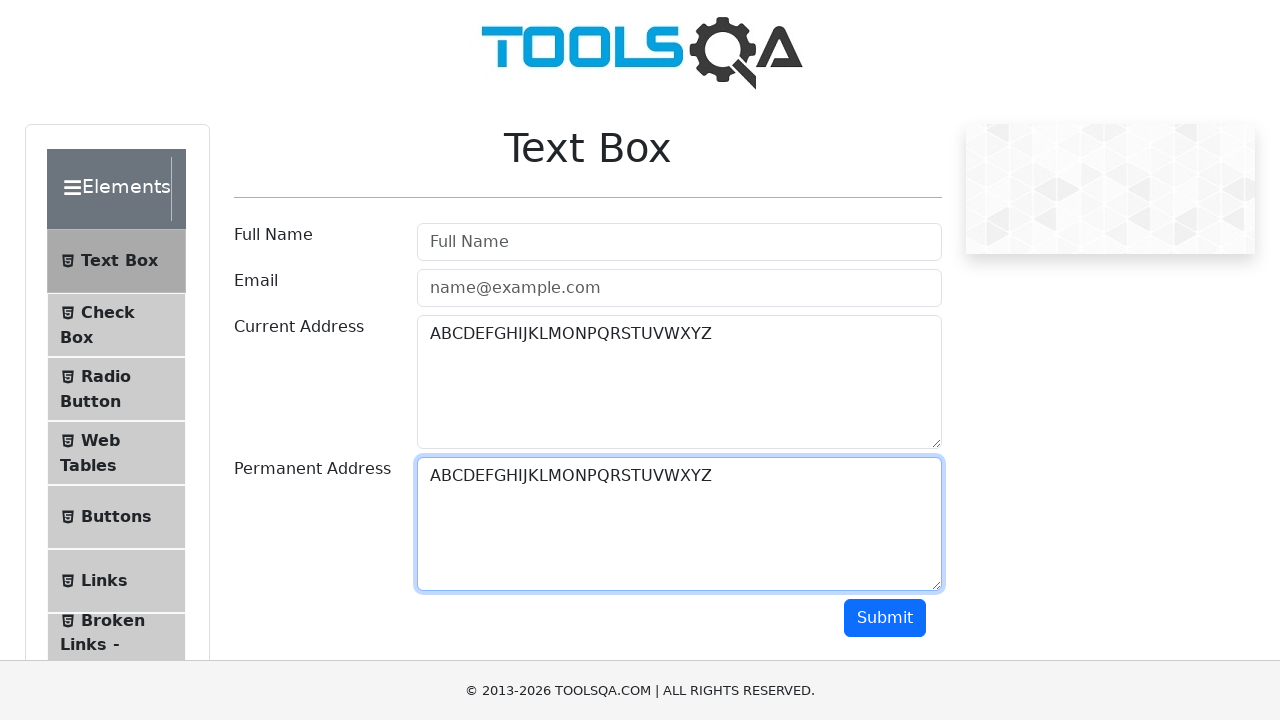

Retrieved text from permanent address field
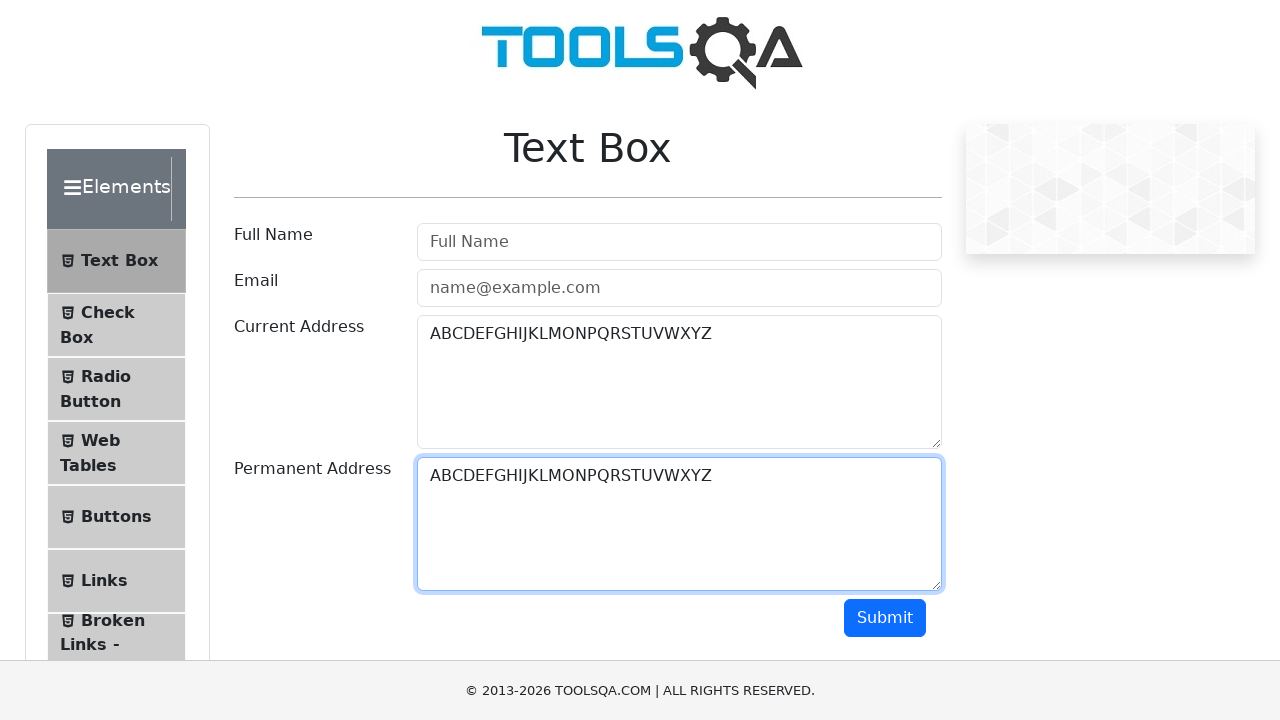

Verified that both fields contain identical text
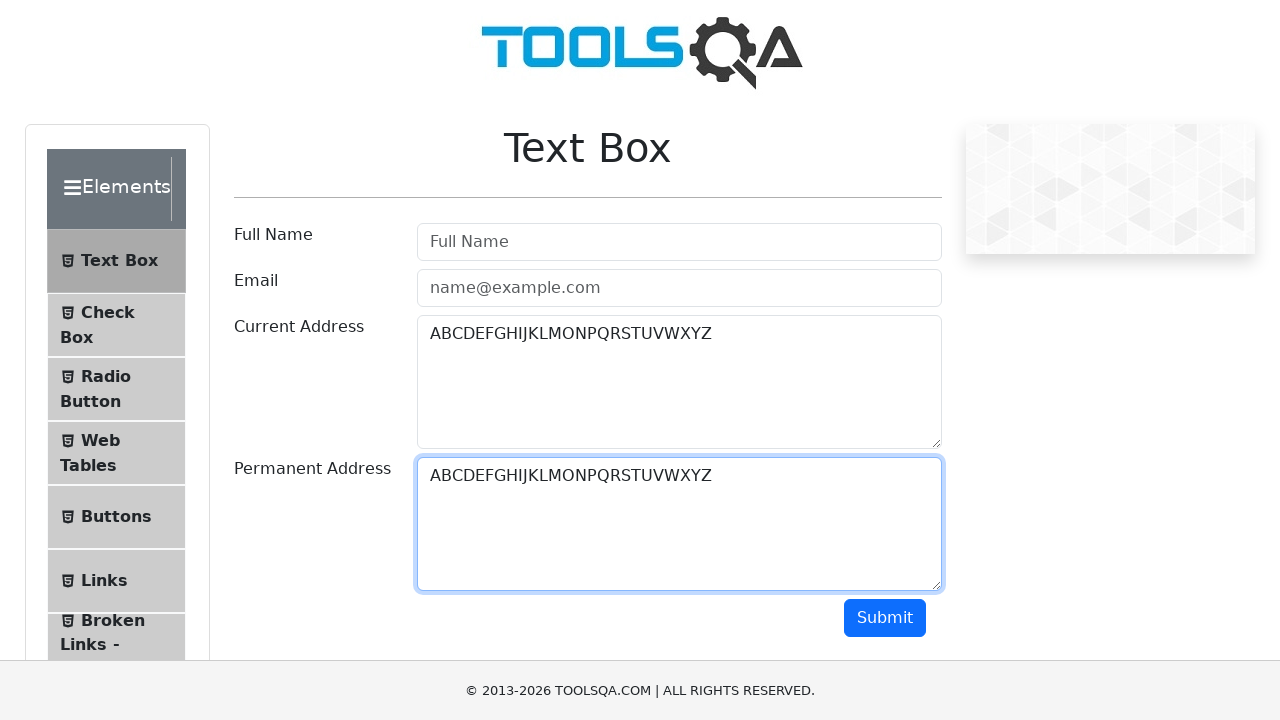

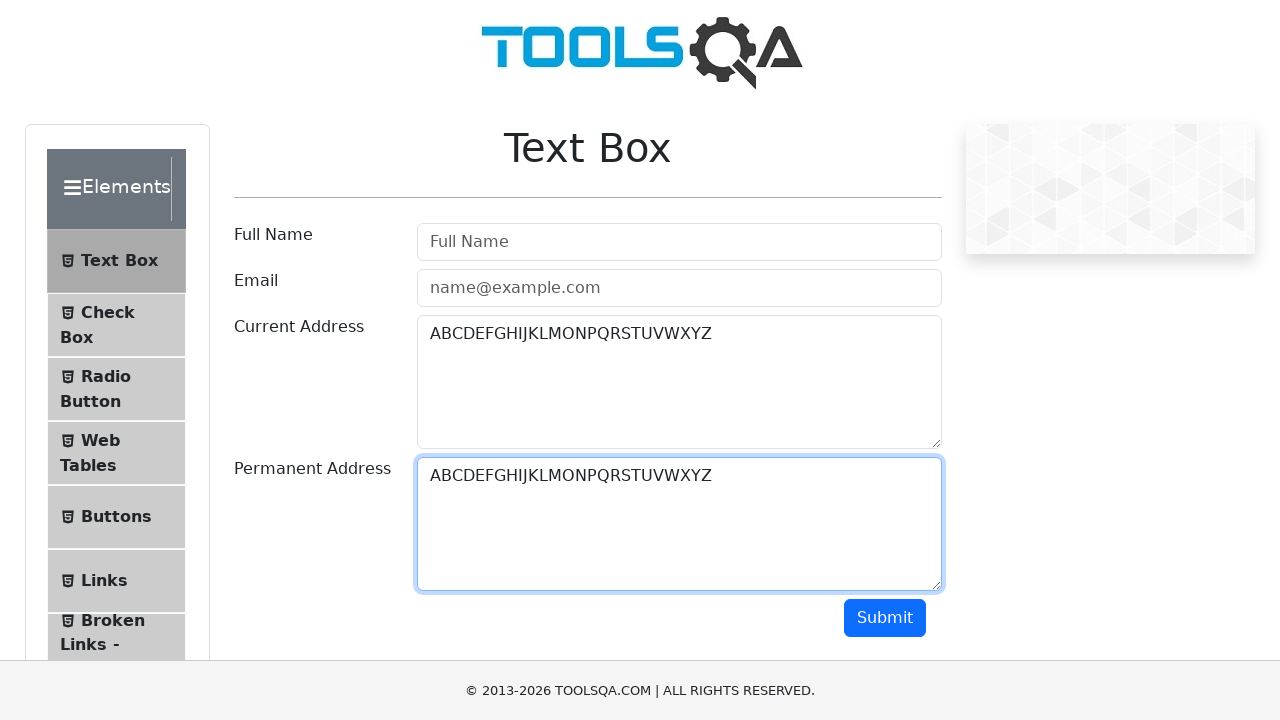